Tests displaying completed items by clicking the Completed filter link

Starting URL: https://demo.playwright.dev/todomvc

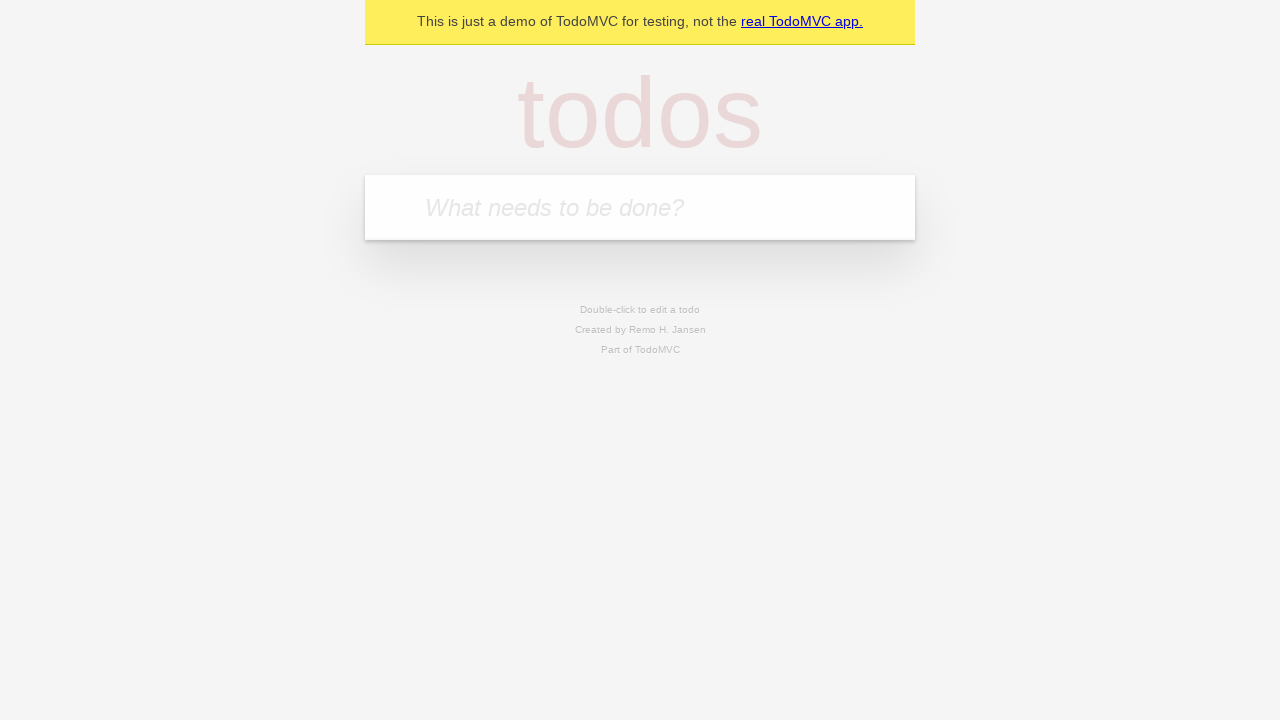

Filled todo input with 'buy some cheese' on internal:attr=[placeholder="What needs to be done?"i]
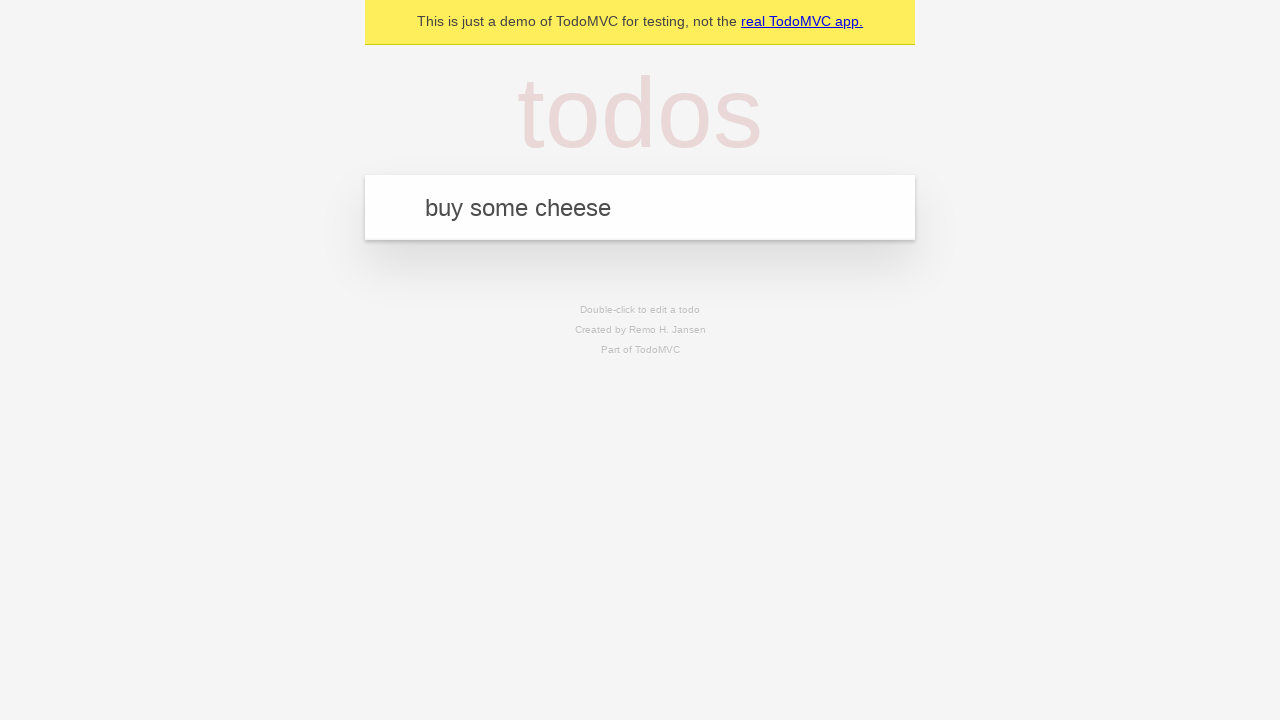

Pressed Enter to create todo 'buy some cheese' on internal:attr=[placeholder="What needs to be done?"i]
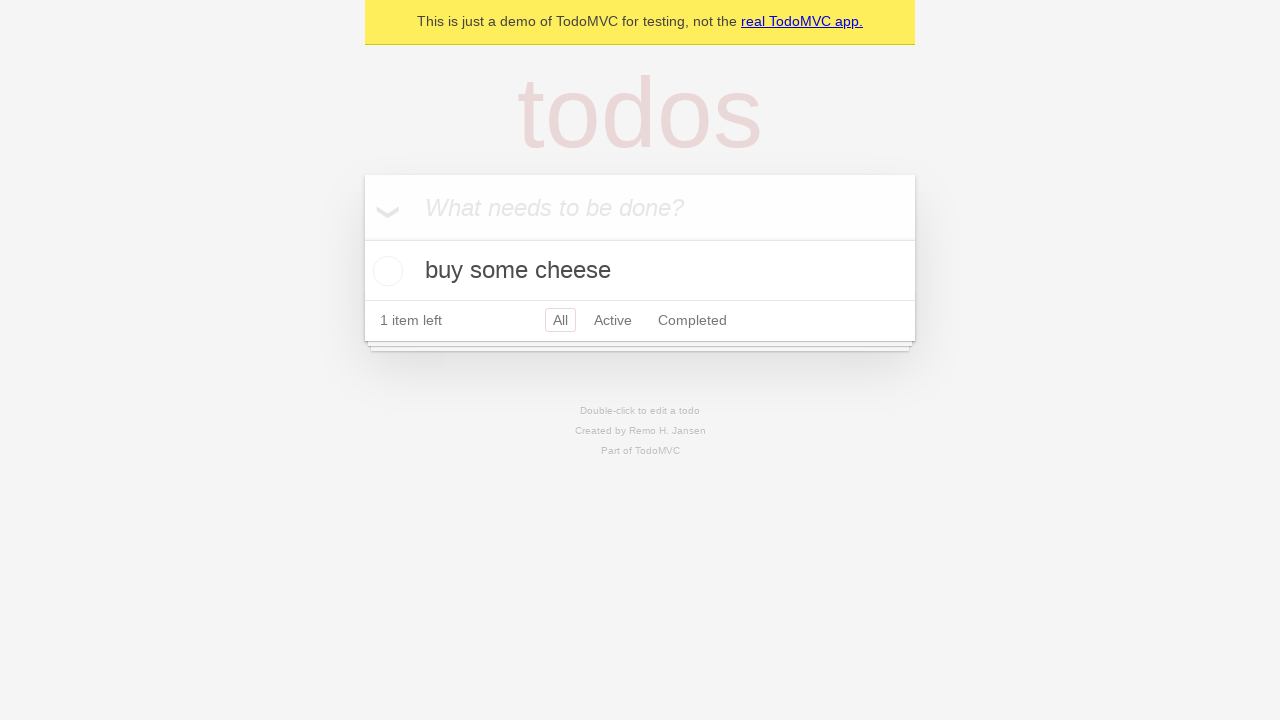

Filled todo input with 'feed the cat' on internal:attr=[placeholder="What needs to be done?"i]
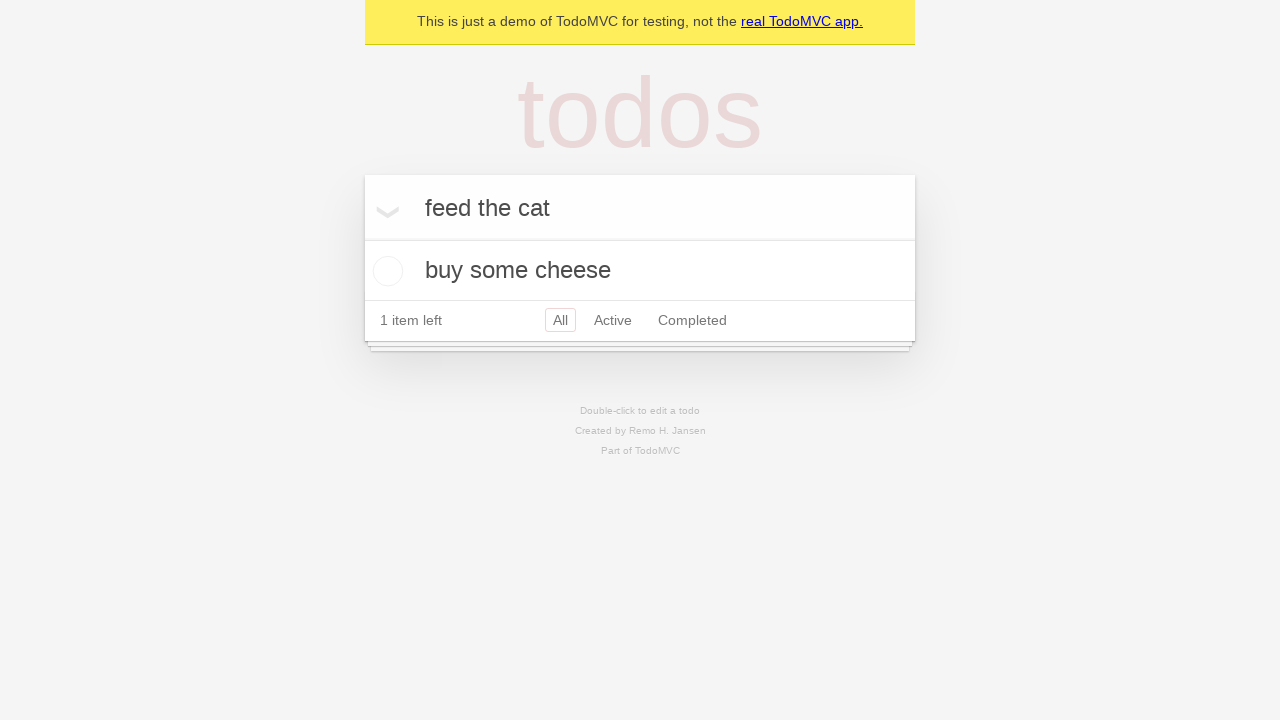

Pressed Enter to create todo 'feed the cat' on internal:attr=[placeholder="What needs to be done?"i]
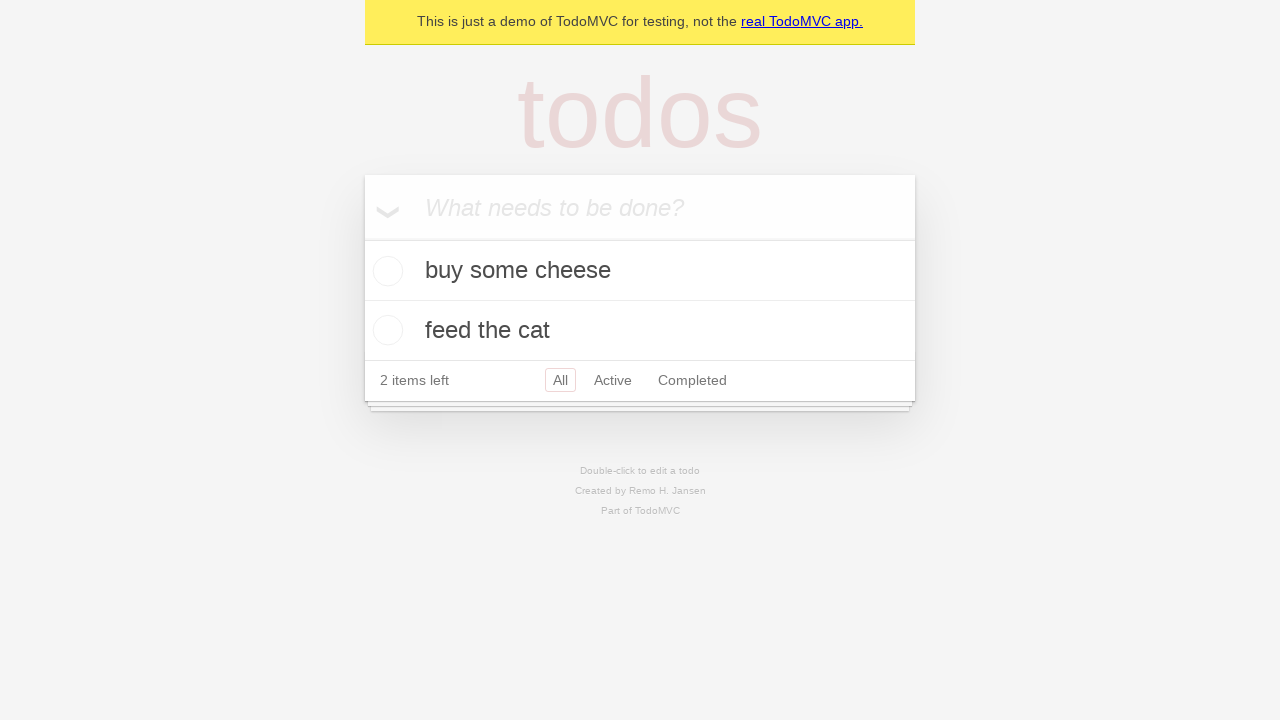

Filled todo input with 'book a doctors appointment' on internal:attr=[placeholder="What needs to be done?"i]
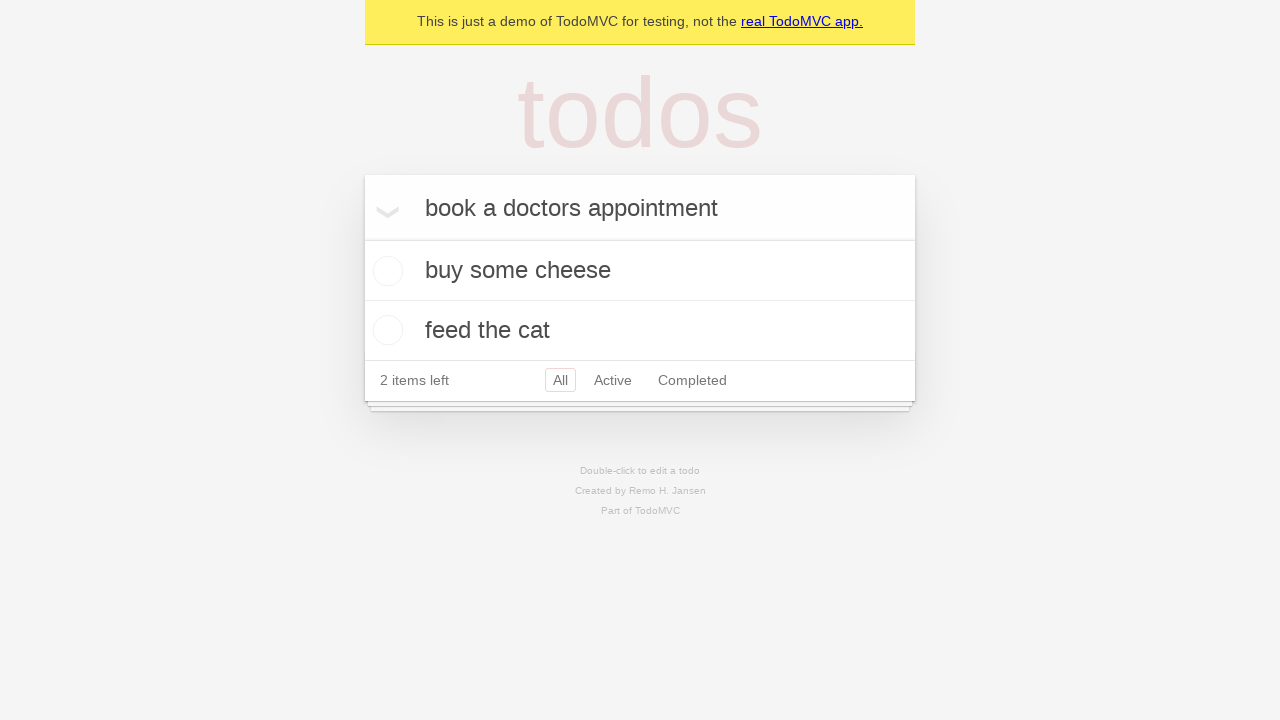

Pressed Enter to create todo 'book a doctors appointment' on internal:attr=[placeholder="What needs to be done?"i]
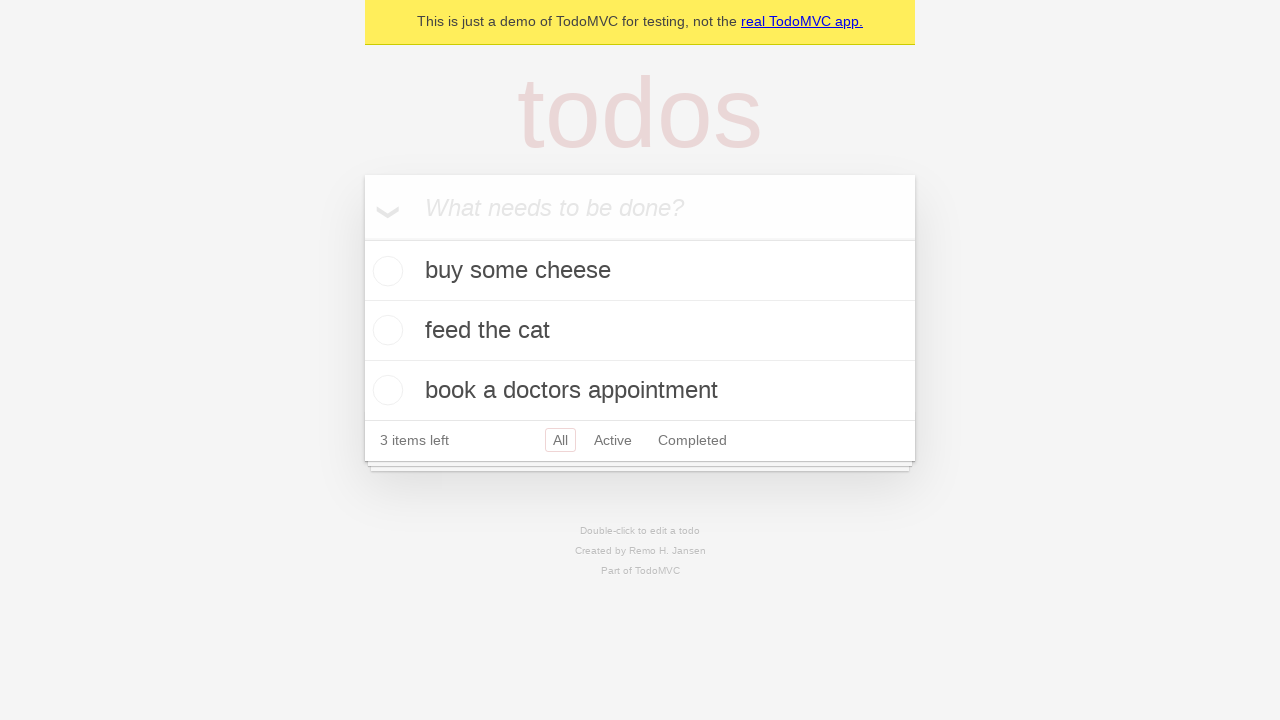

Checked the second todo item at (385, 330) on internal:testid=[data-testid="todo-item"s] >> nth=1 >> internal:role=checkbox
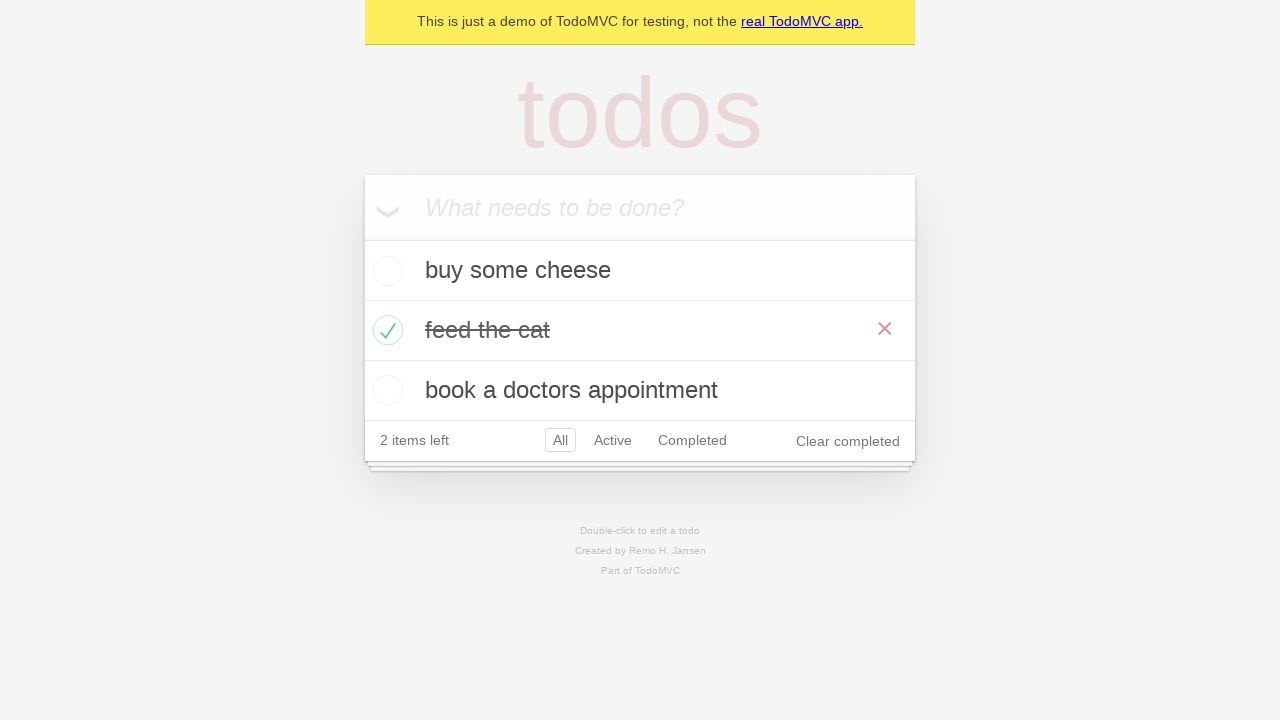

Clicked the Completed filter link at (692, 440) on internal:role=link[name="Completed"i]
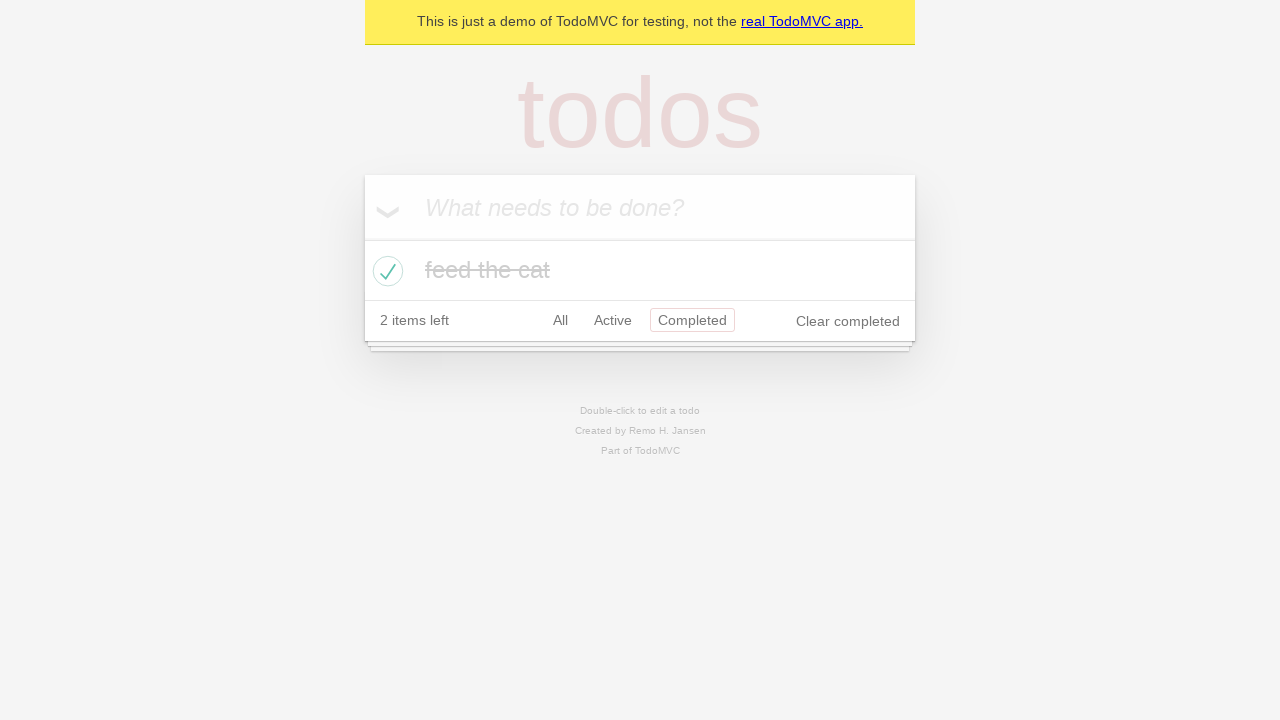

Waited for filtered view to display only completed items
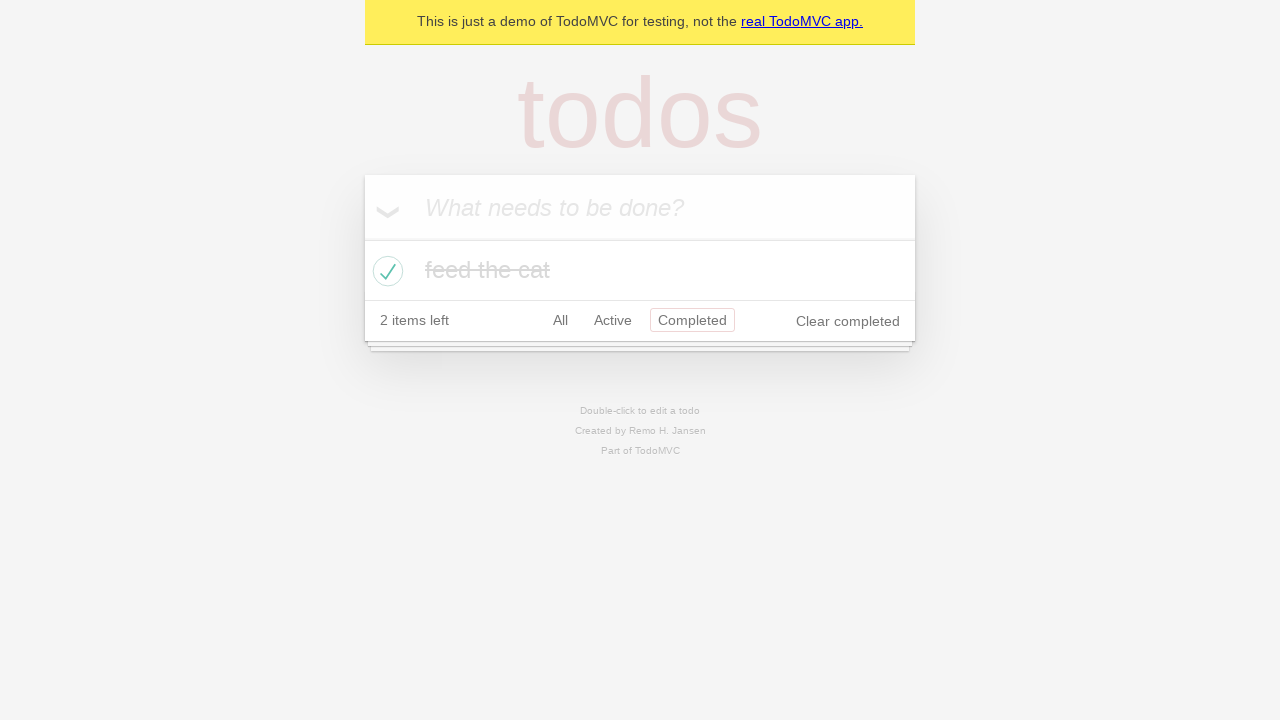

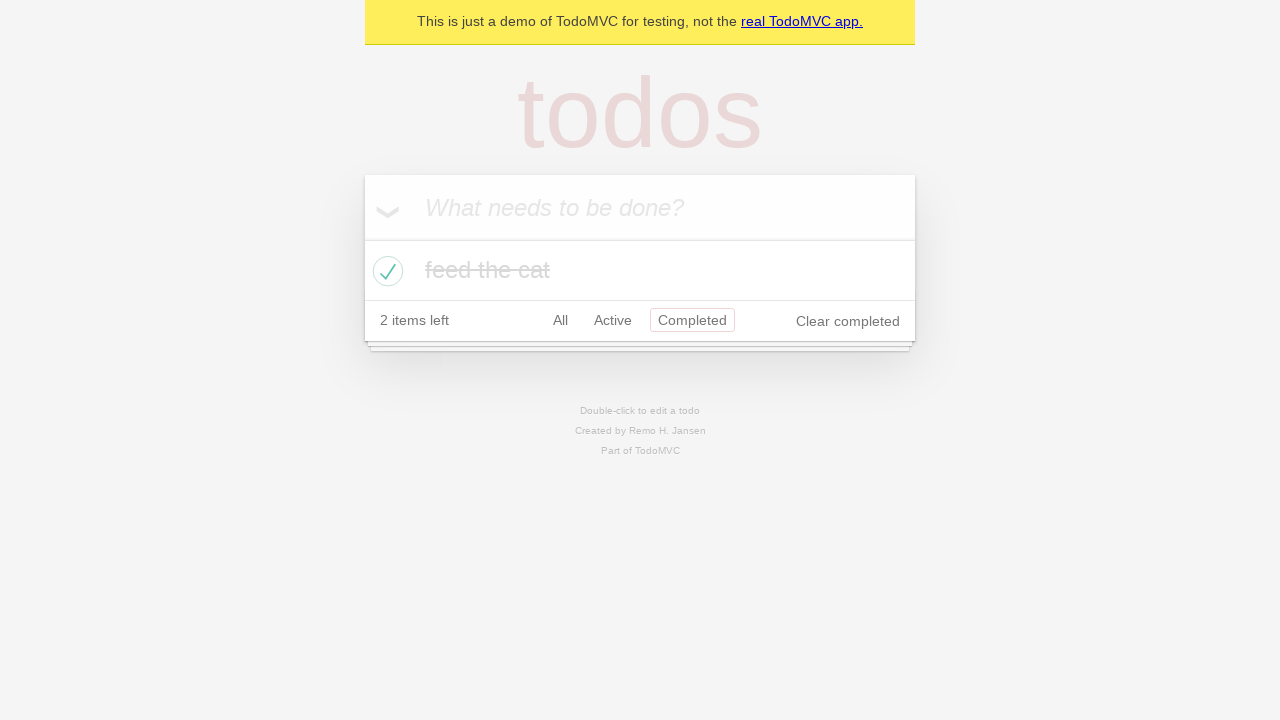